Tests checkbox interaction on a test page by checking the state of an orange checkbox and clicking checkboxes based on conditional logic

Starting URL: https://omayo.blogspot.com/

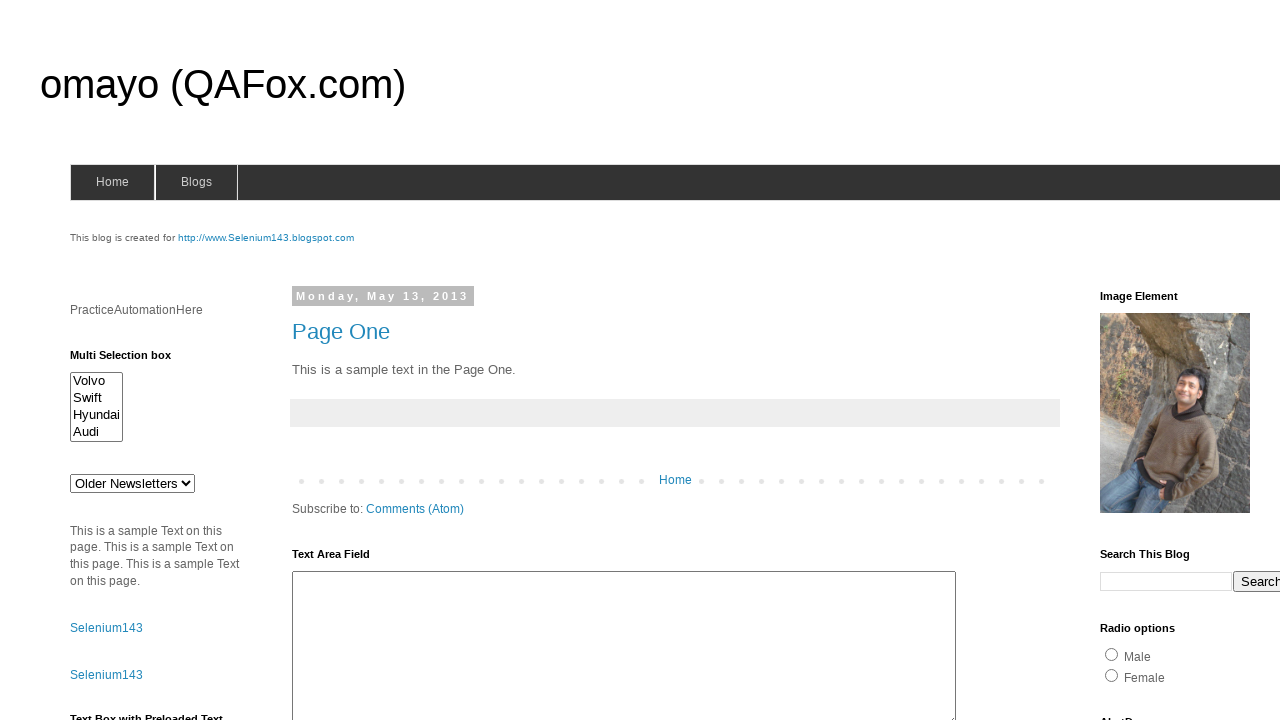

Waited for checkbox1 selector to be available
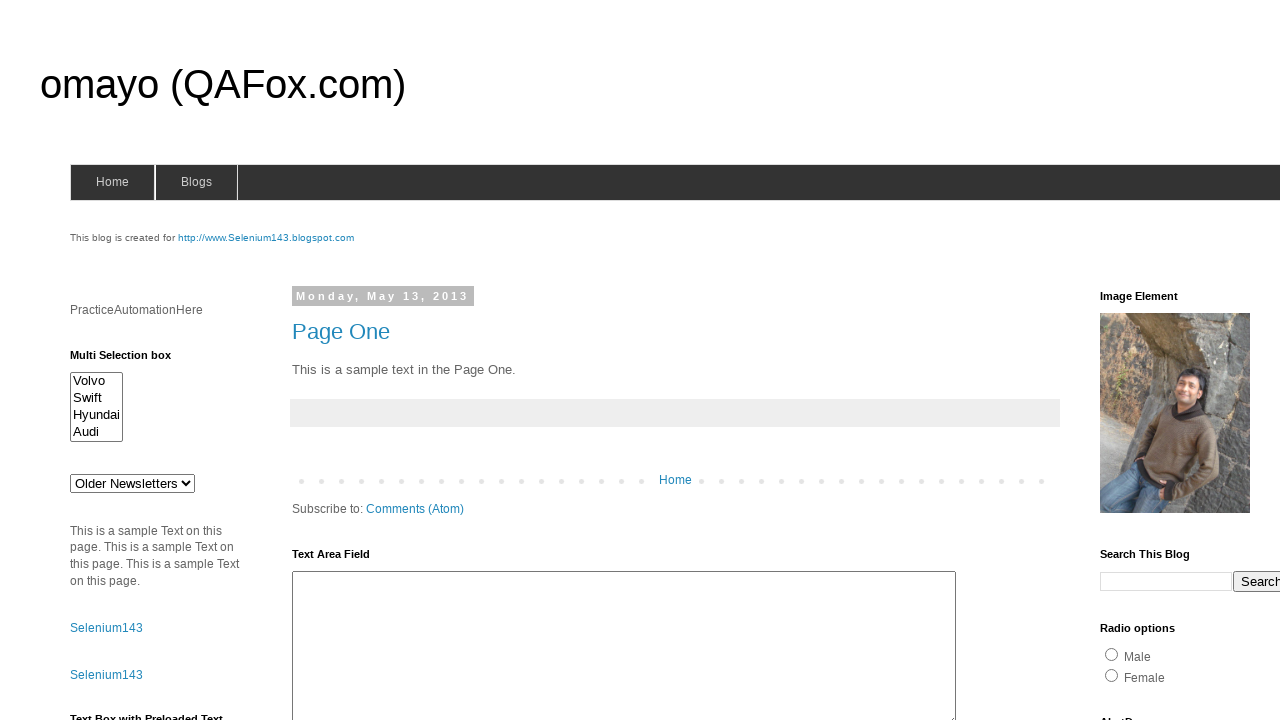

Located orange checkbox element (checkbox1)
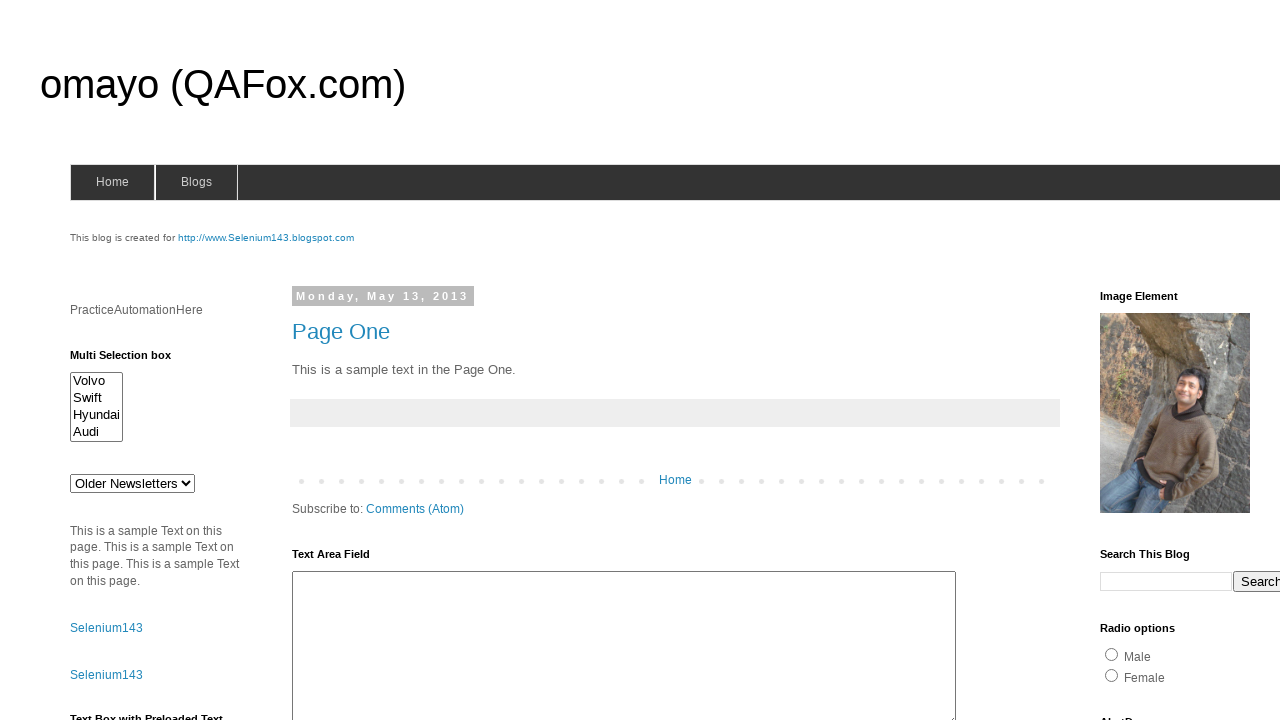

Located blue checkbox element (checkbox2)
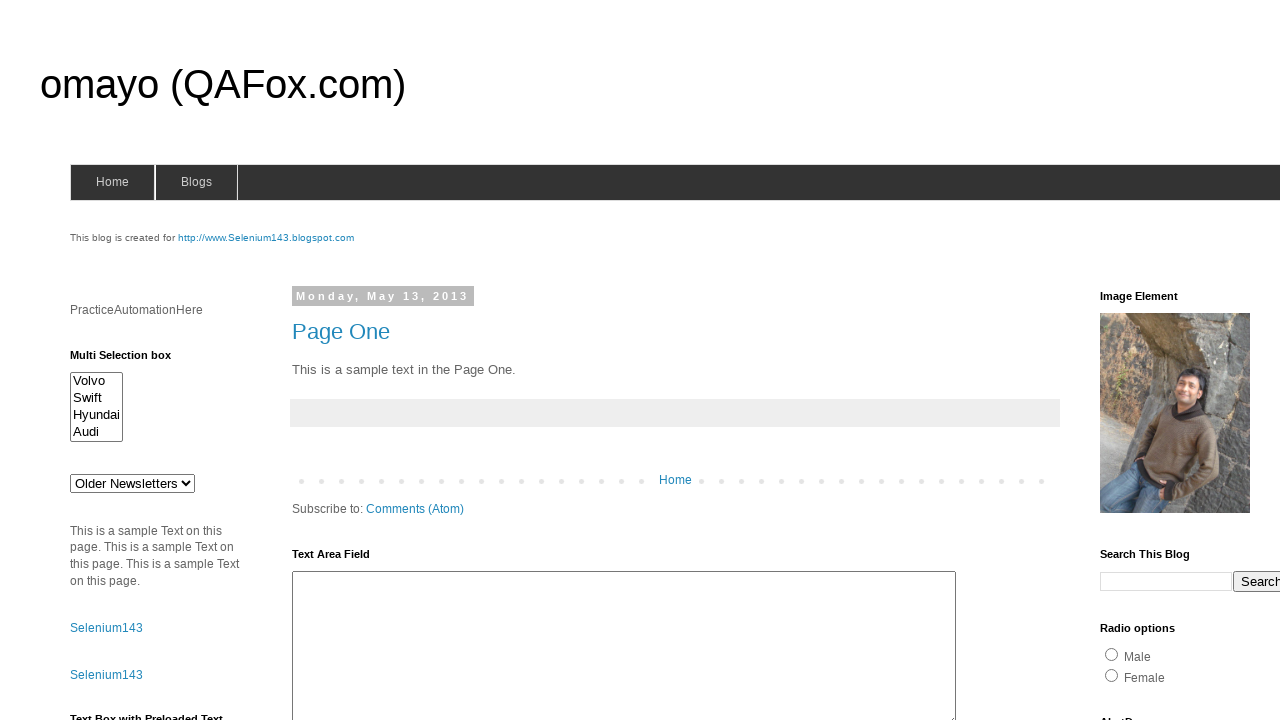

Orange checkbox is checked
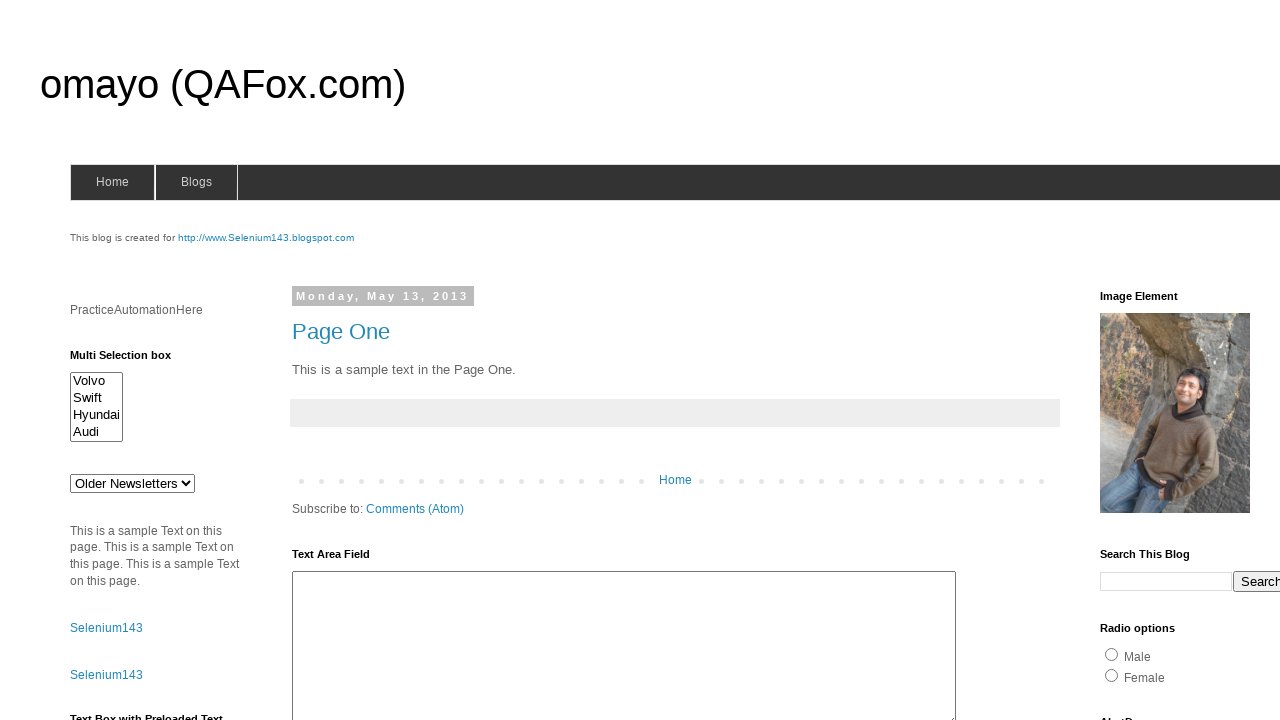

Clicked blue checkbox at (1200, 361) on #checkbox2
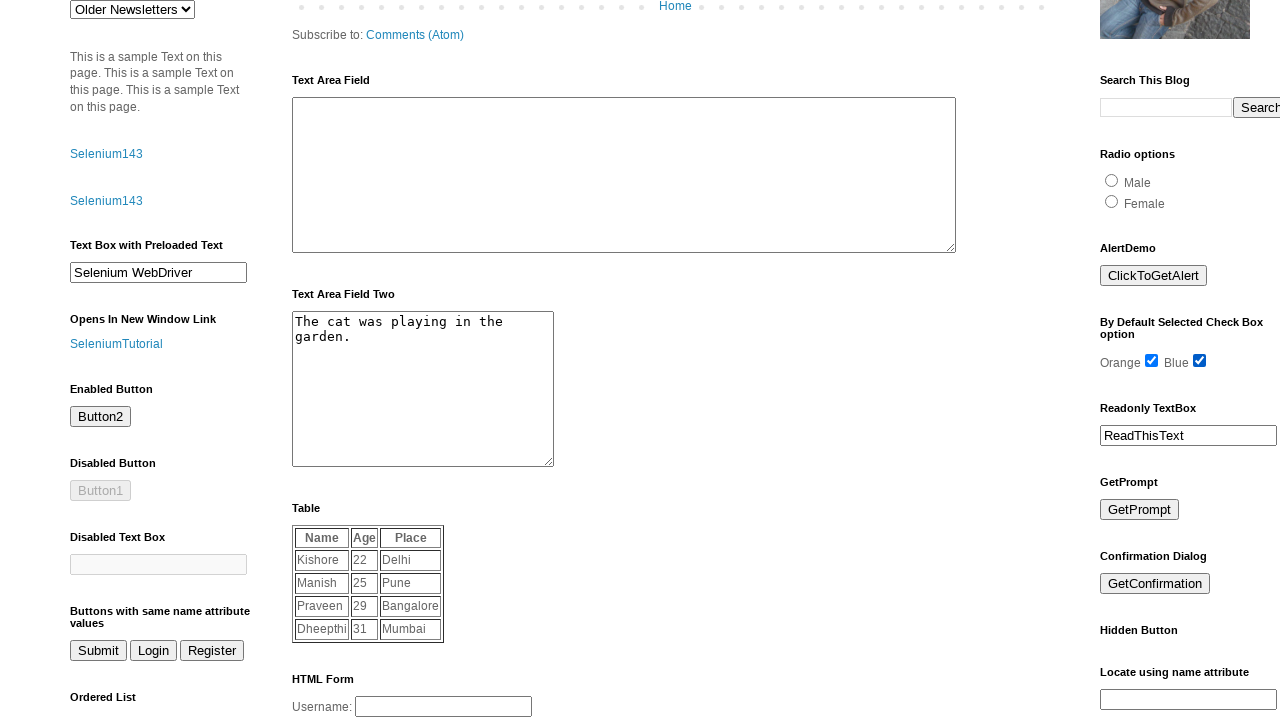

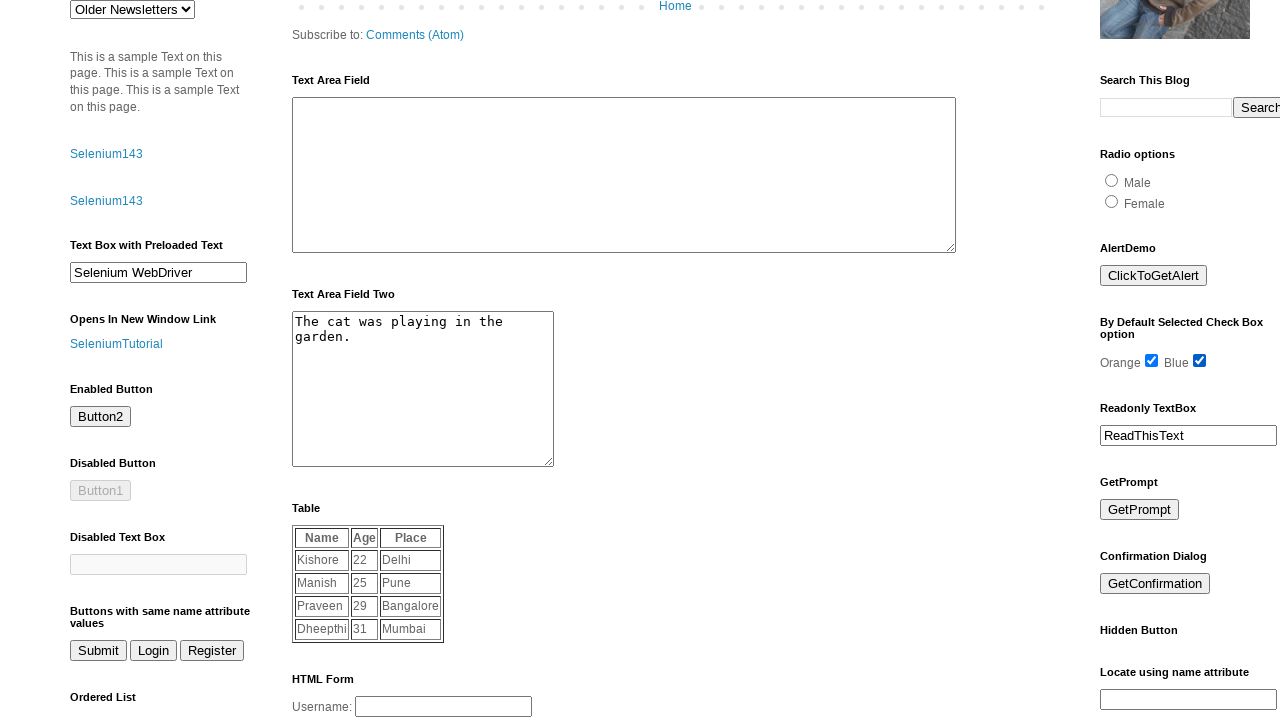